Tests filtering to display only completed items

Starting URL: https://demo.playwright.dev/todomvc

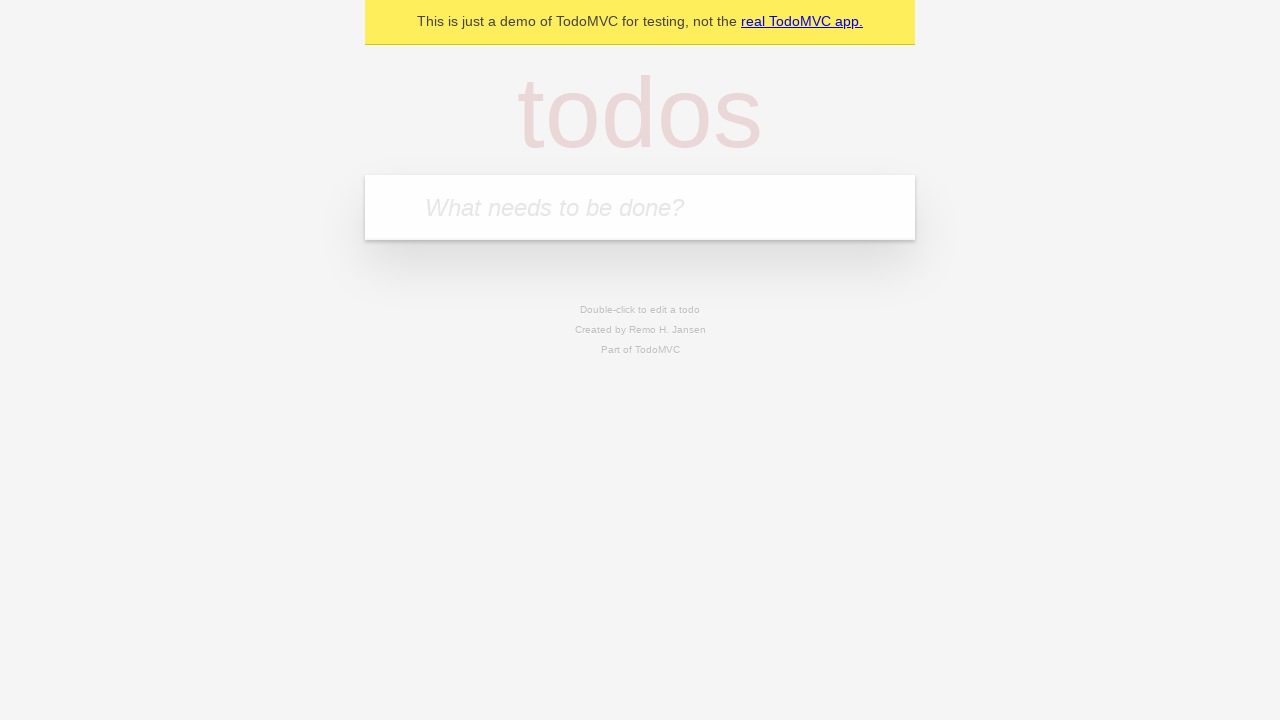

Filled todo input with 'buy some cheese' on internal:attr=[placeholder="What needs to be done?"i]
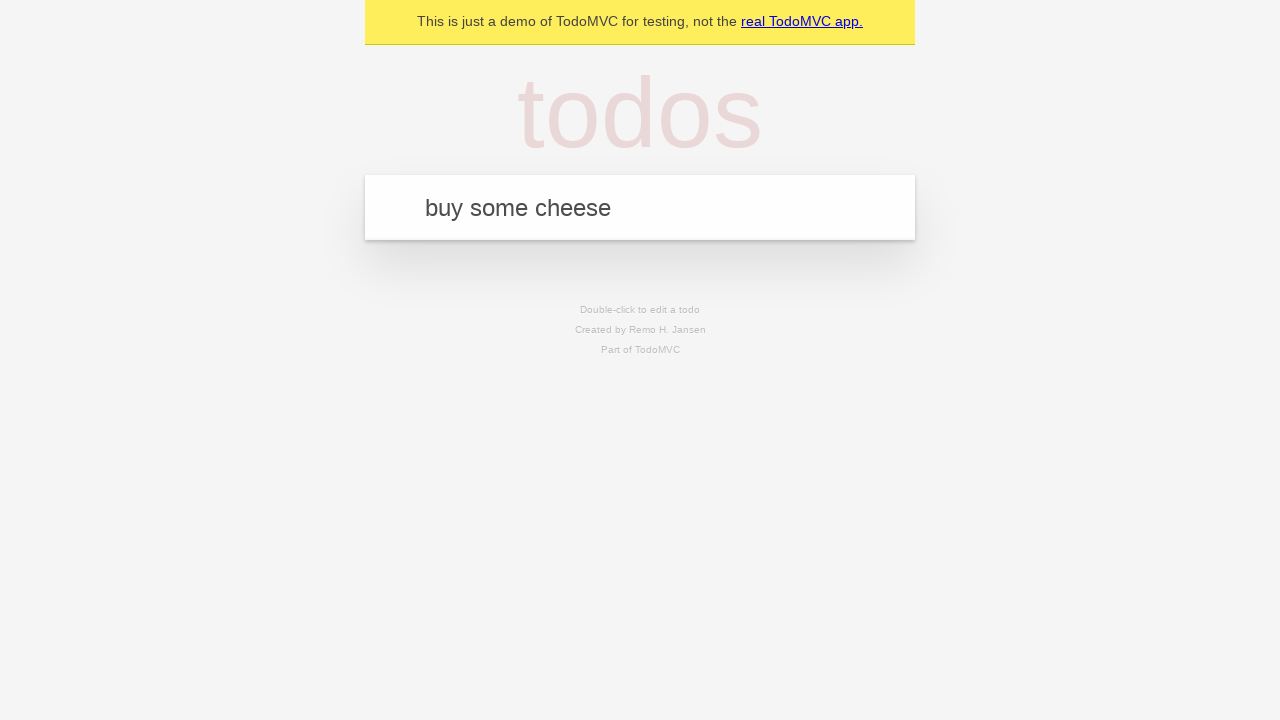

Pressed Enter to add first todo item on internal:attr=[placeholder="What needs to be done?"i]
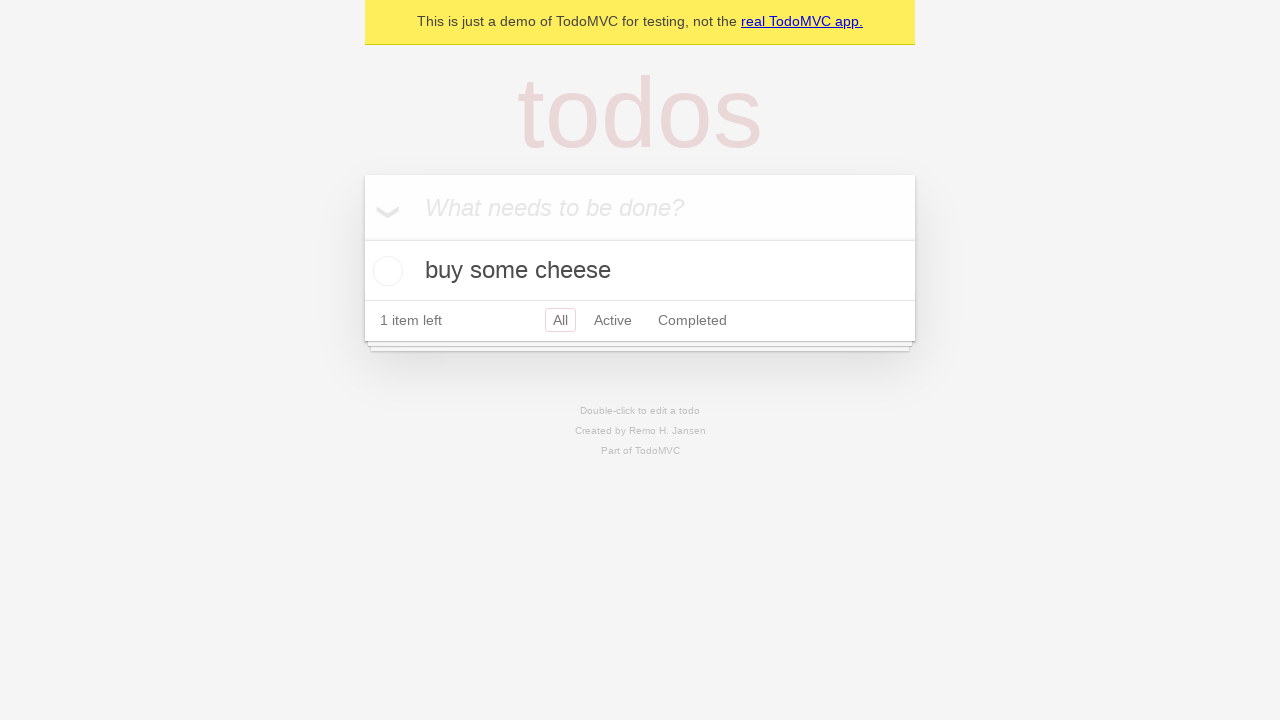

Filled todo input with 'feed the cat' on internal:attr=[placeholder="What needs to be done?"i]
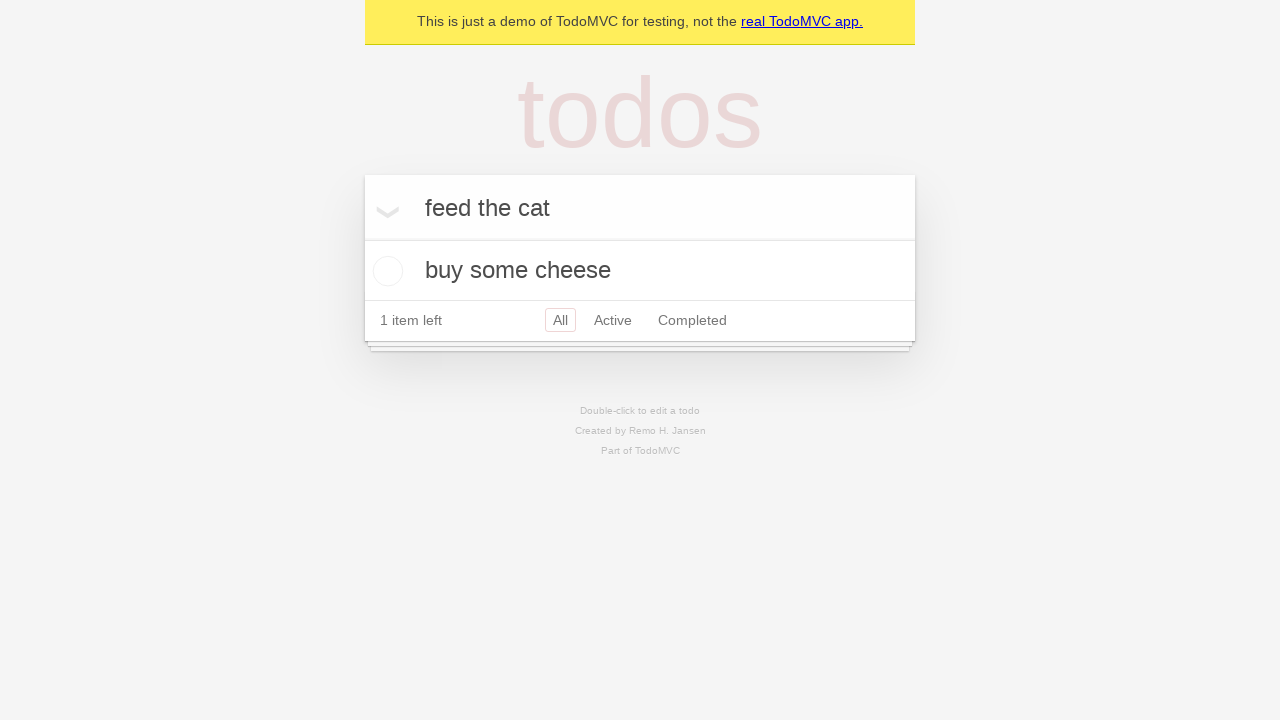

Pressed Enter to add second todo item on internal:attr=[placeholder="What needs to be done?"i]
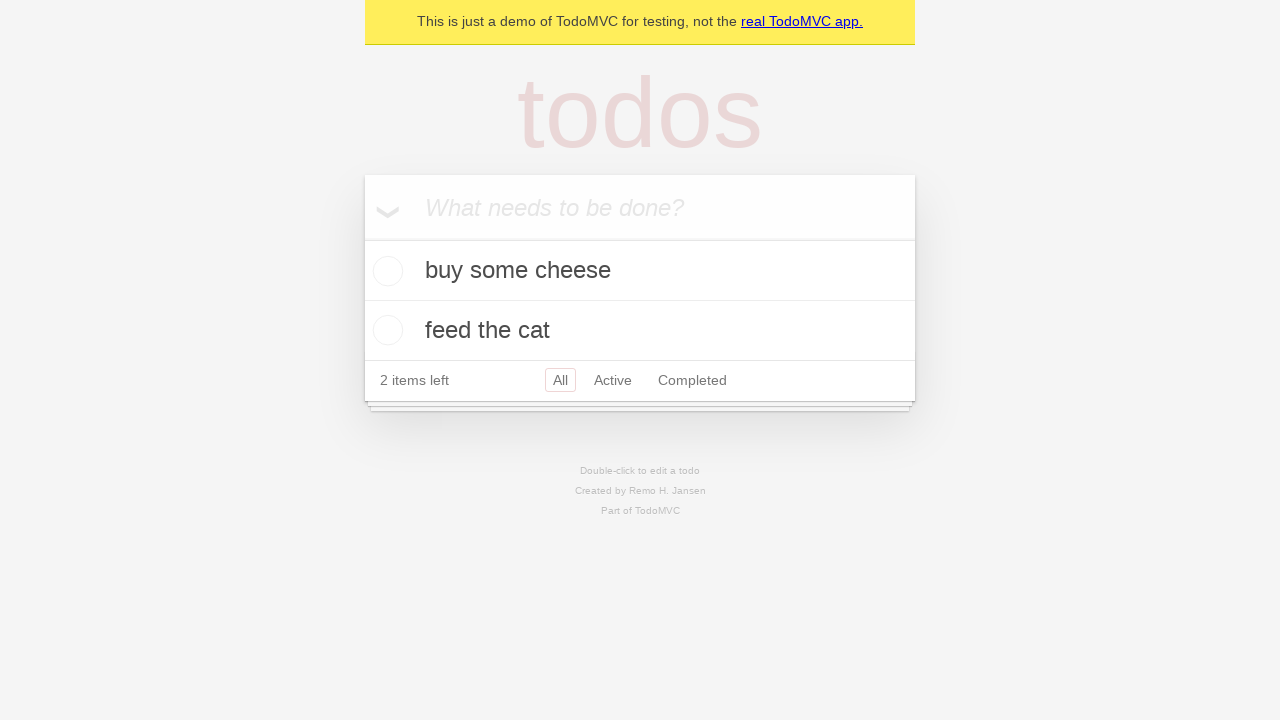

Filled todo input with 'book a doctors appointment' on internal:attr=[placeholder="What needs to be done?"i]
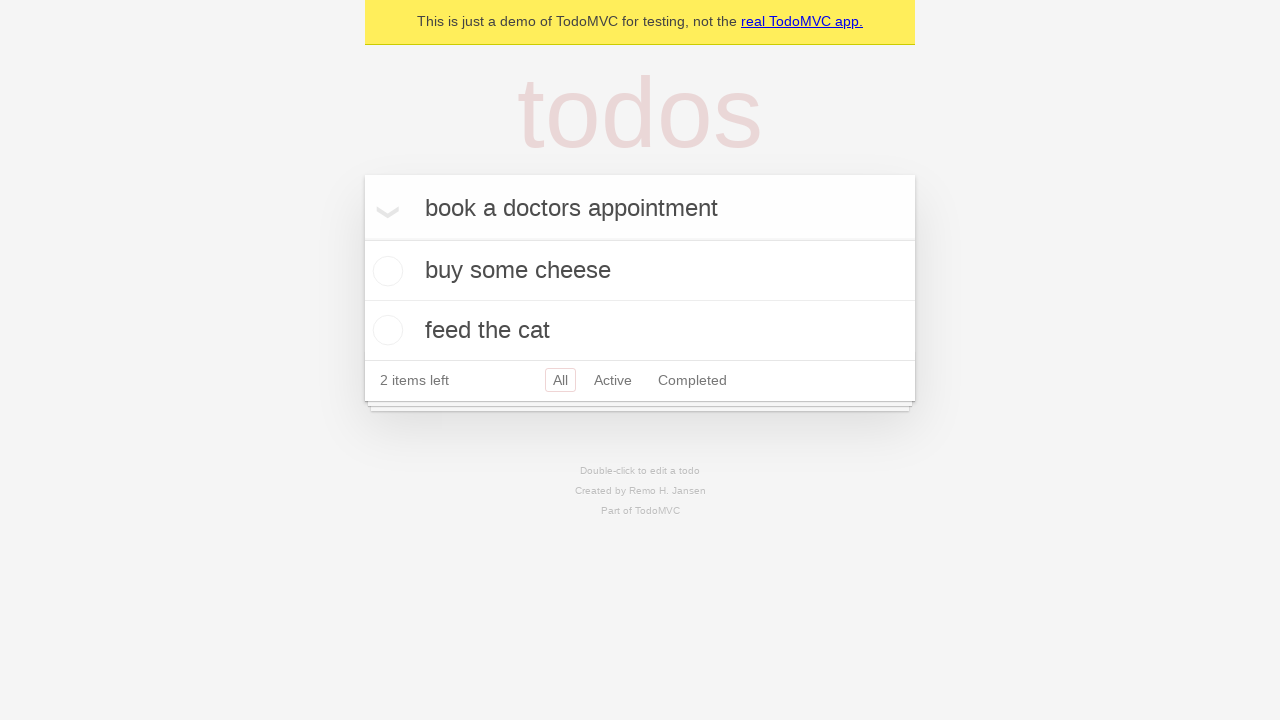

Pressed Enter to add third todo item on internal:attr=[placeholder="What needs to be done?"i]
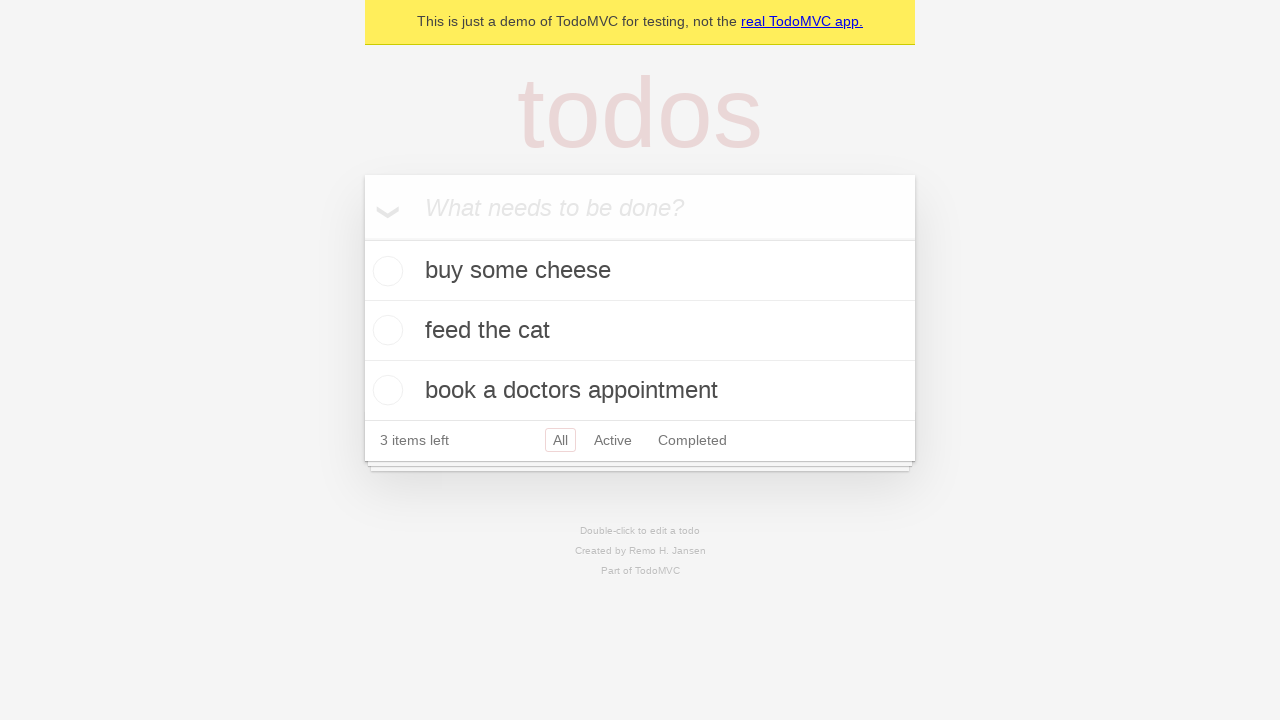

Waited for third todo item to appear in the list
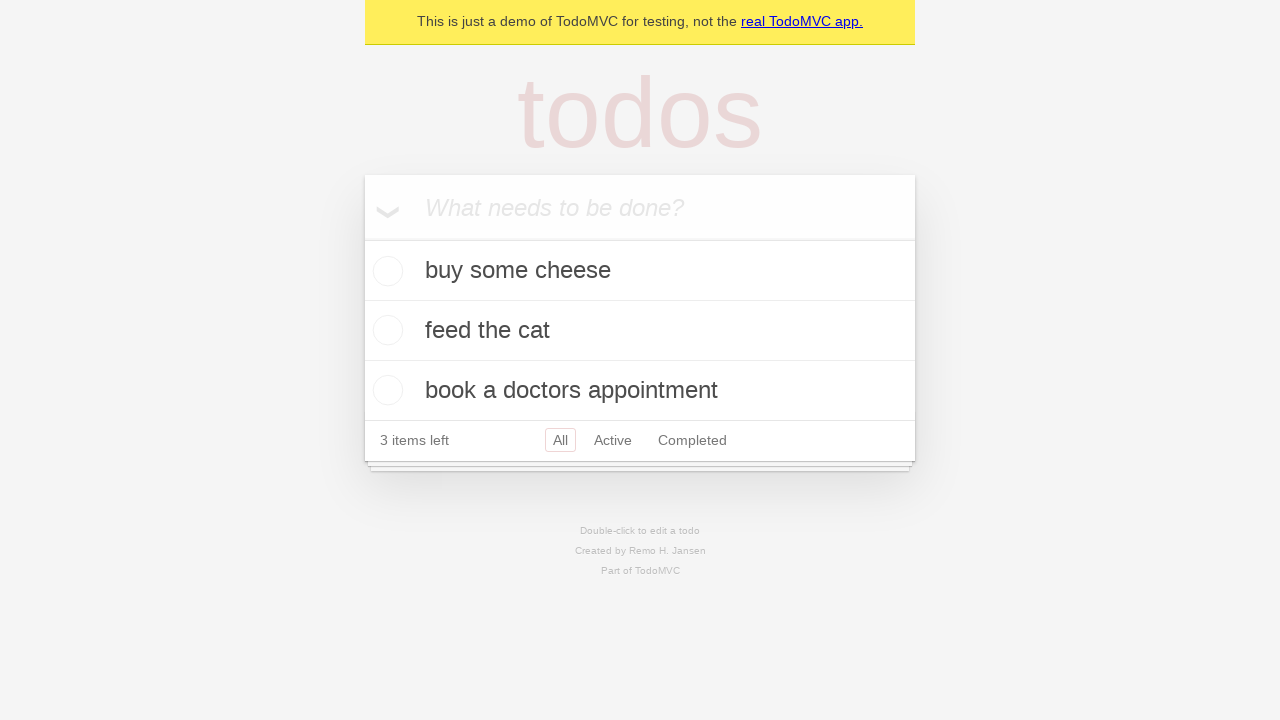

Marked second todo item as completed at (385, 330) on internal:testid=[data-testid="todo-item"s] >> nth=1 >> internal:role=checkbox
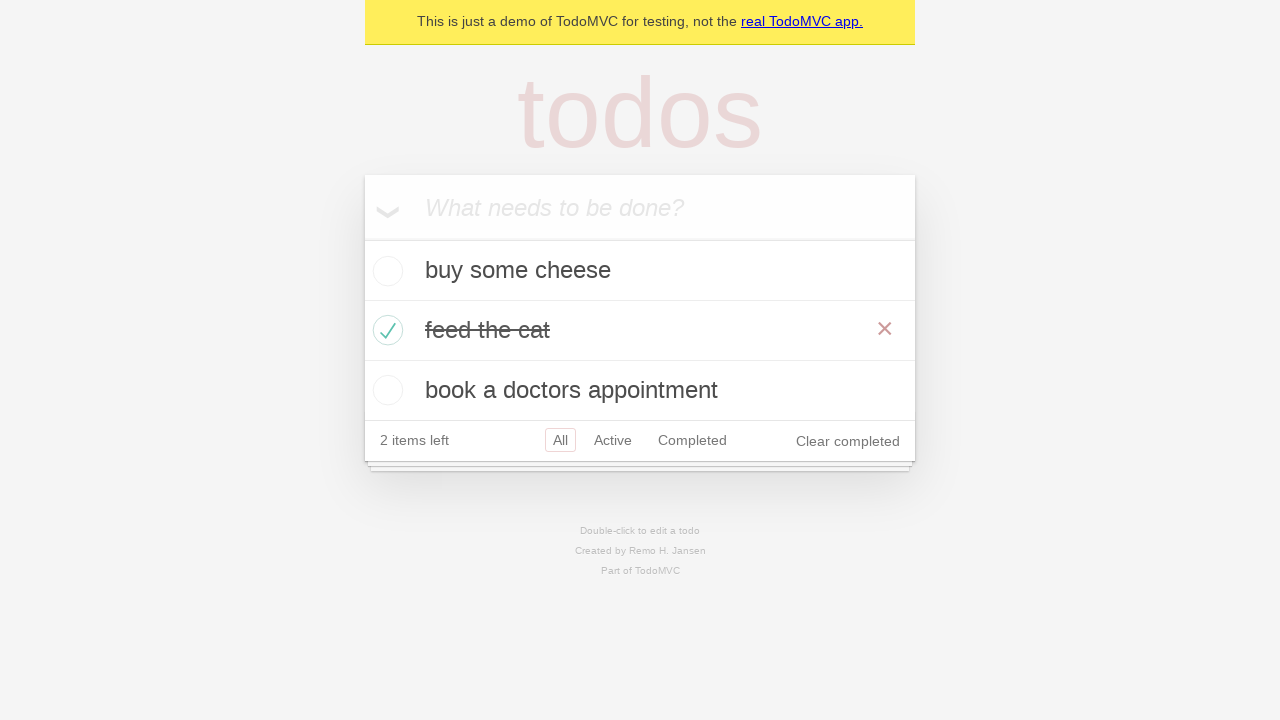

Clicked Completed filter link to display only completed items at (692, 440) on internal:role=link[name="Completed"i]
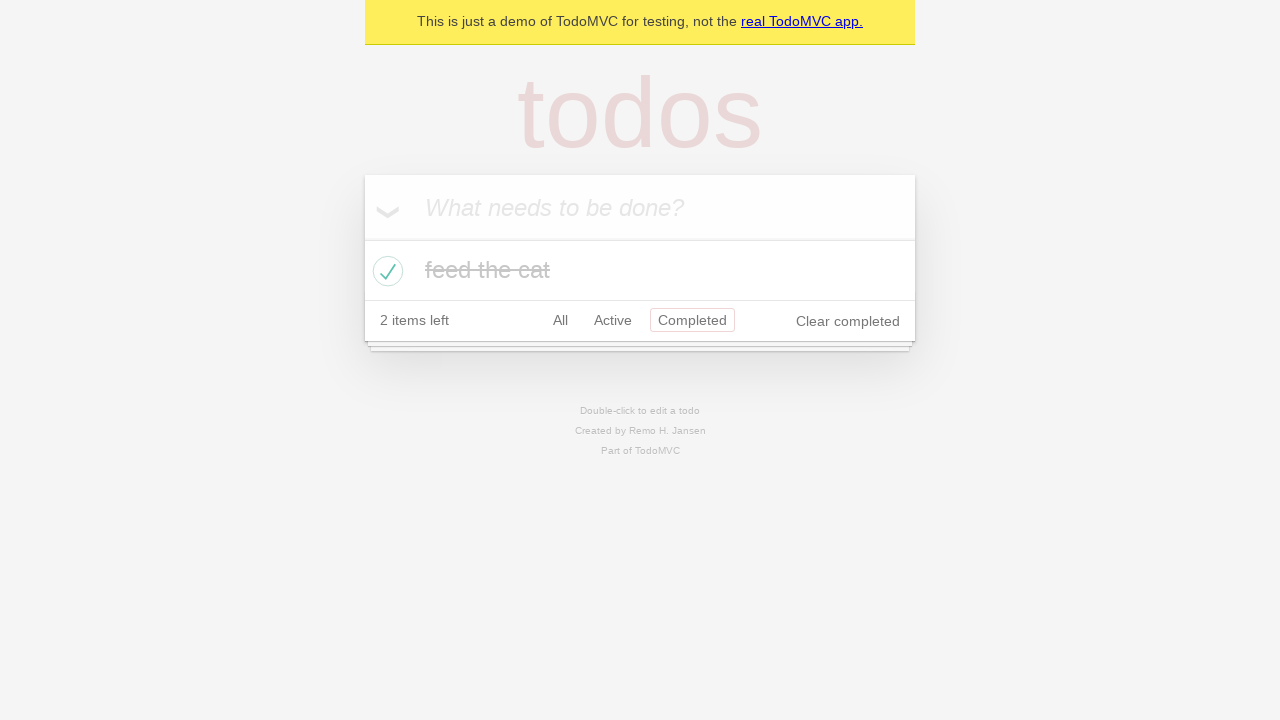

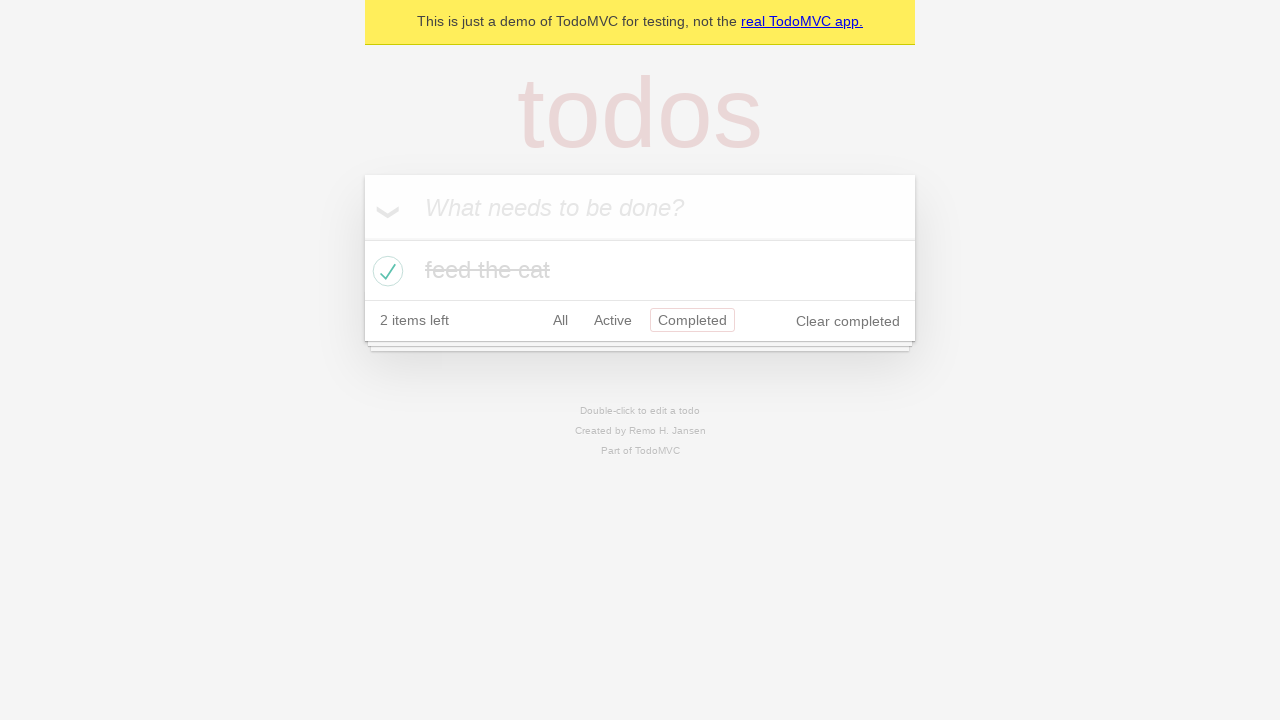